Tests the datepicker functionality by clicking on the datepicker input, waiting for the calendar to appear, and selecting a date two days from today.

Starting URL: https://testautomationpractice.blogspot.com/

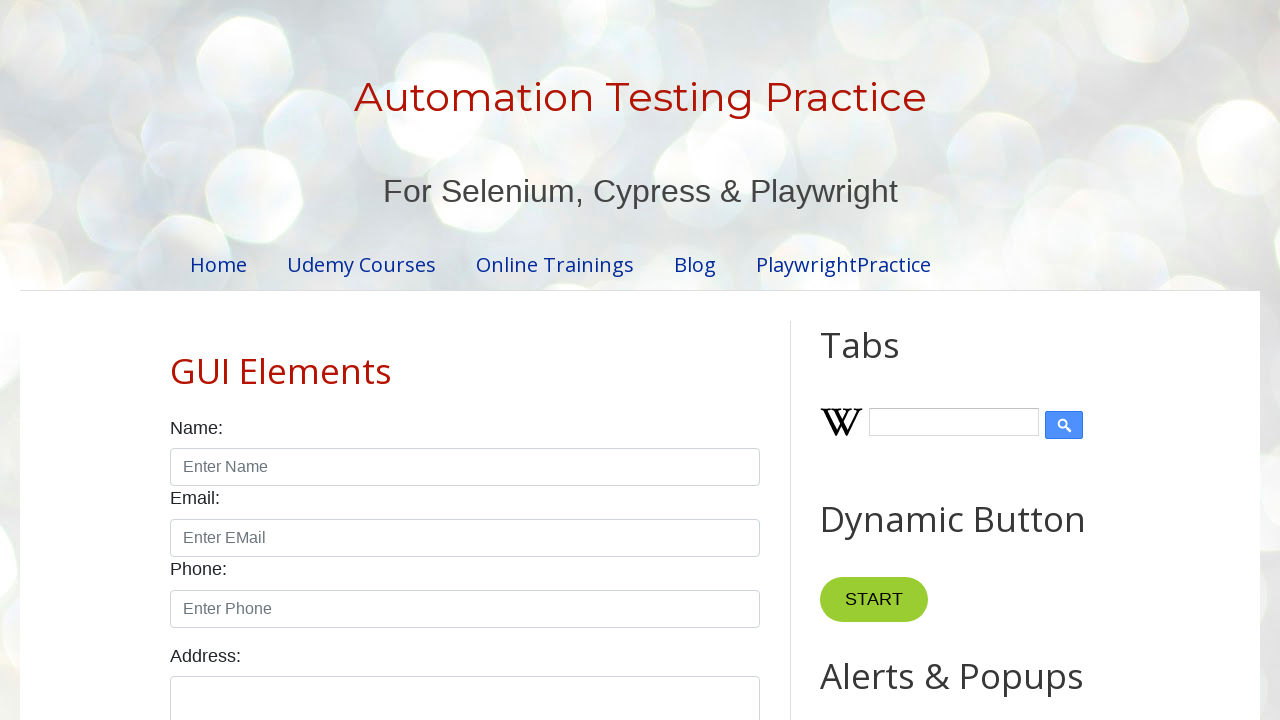

Scrolled to #colors element to bring datepicker into view
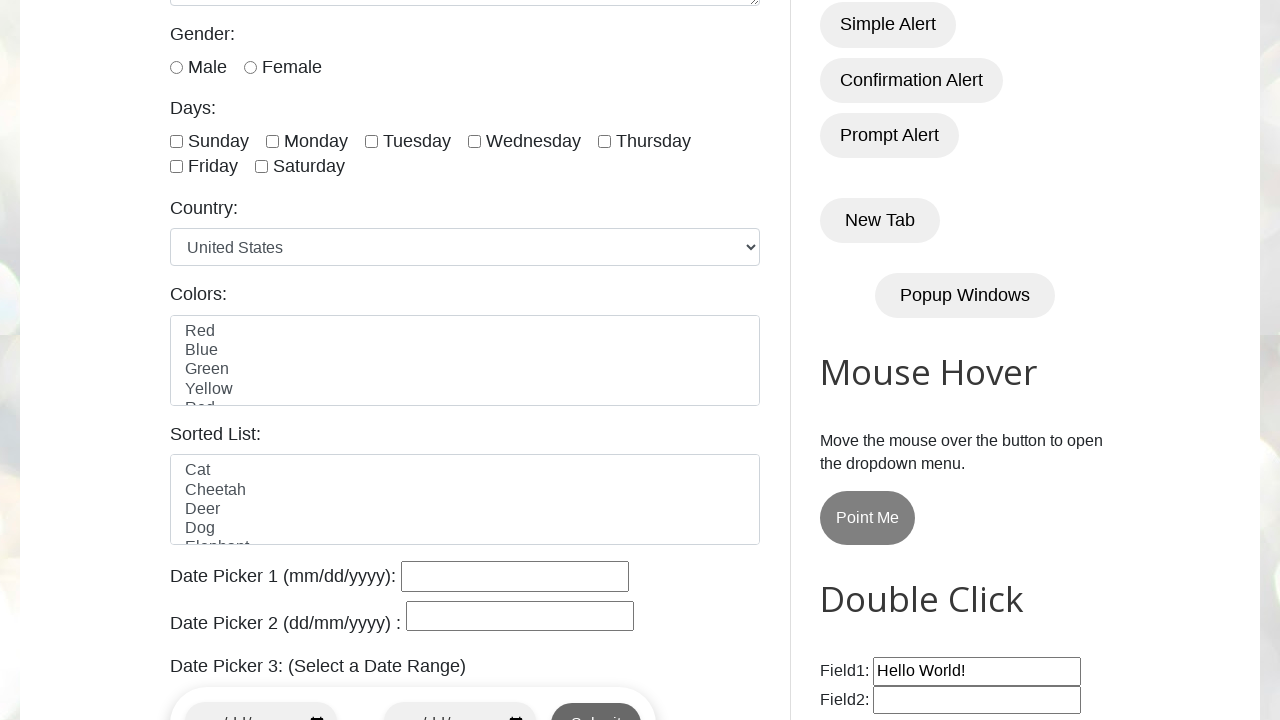

Clicked on the datepicker input to open calendar at (515, 576) on #datepicker
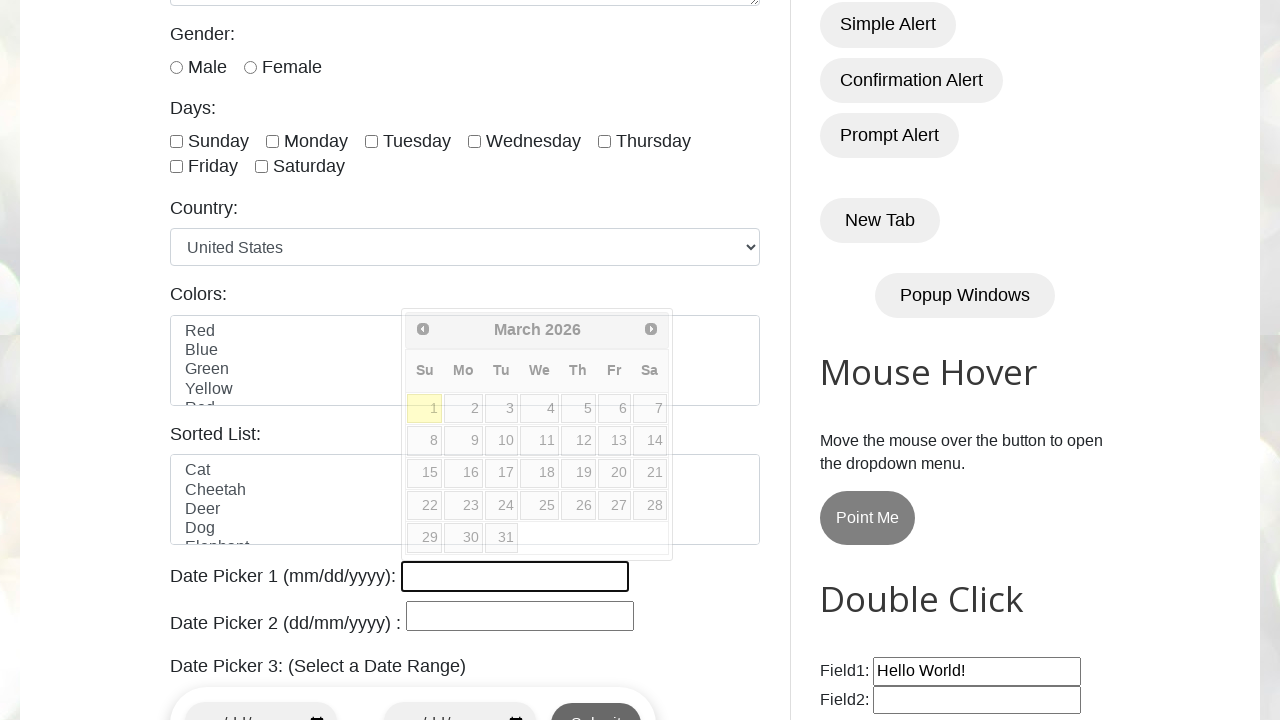

Datepicker calendar appeared
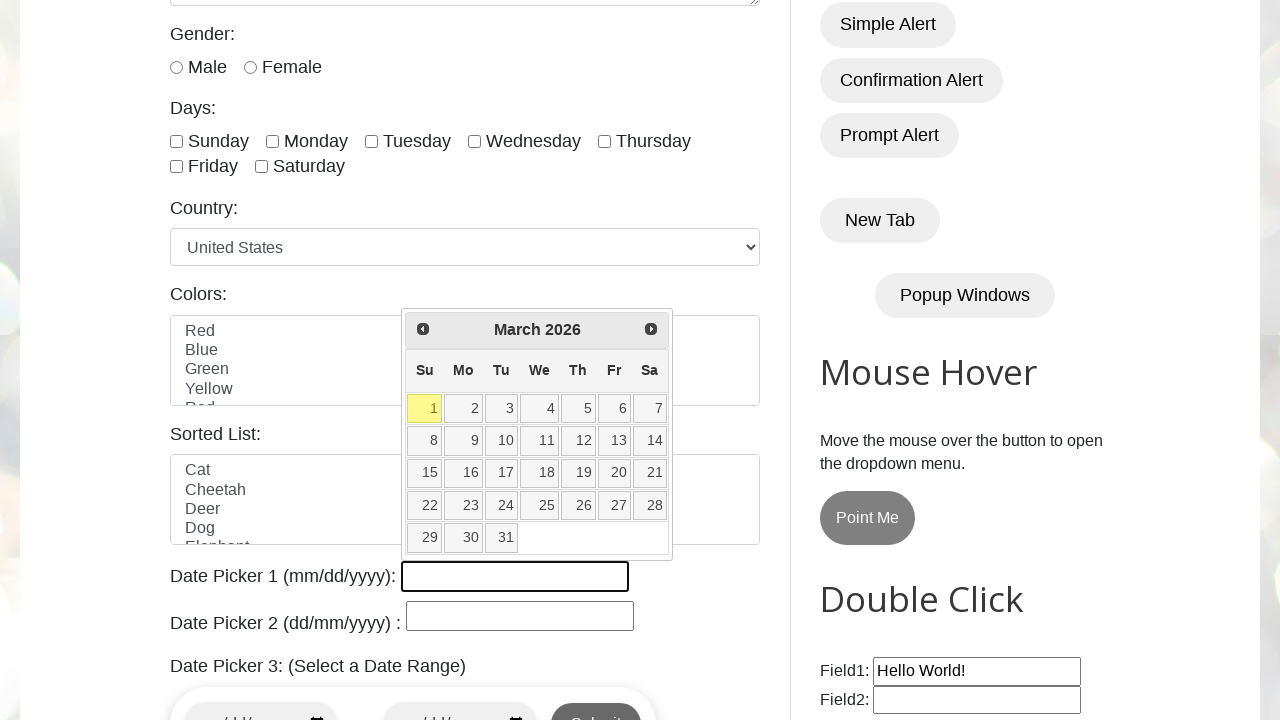

Calculated target date: 2026-03-03 (2 days from today), day to select: 3
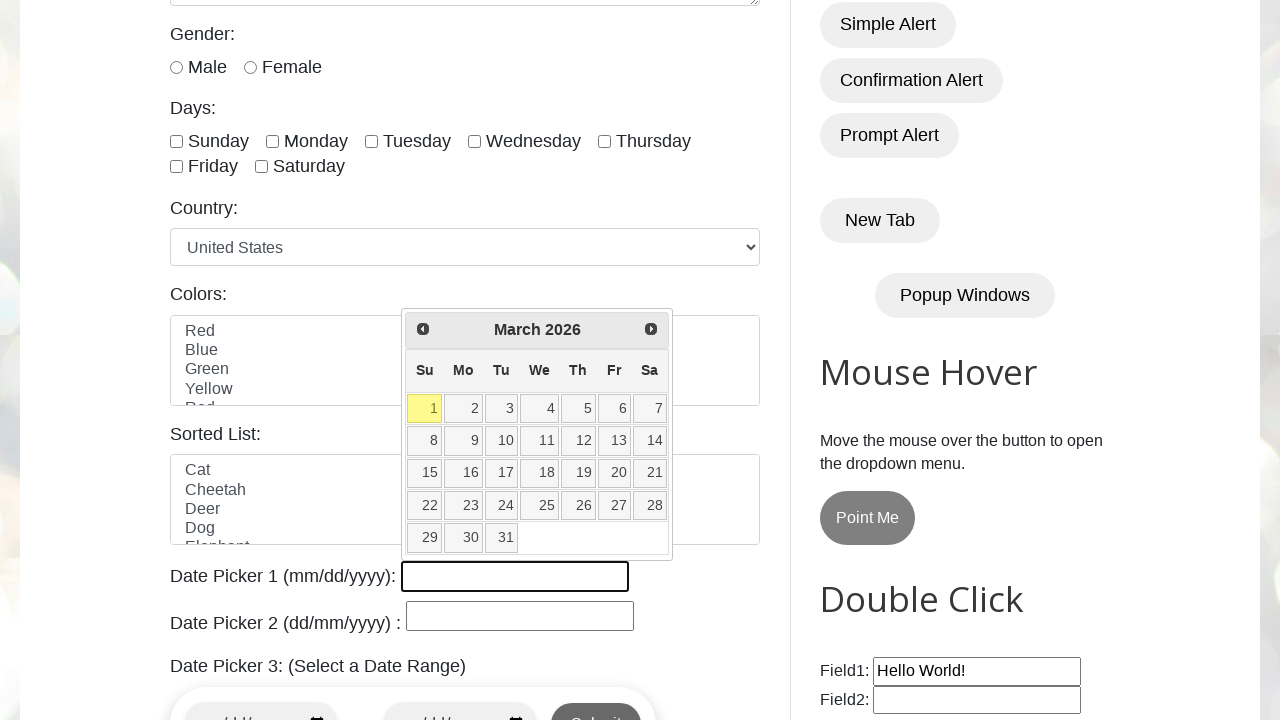

Selected day 3 from the datepicker calendar at (502, 409) on //table[@class='ui-datepicker-calendar']//td[@data-handler='selectDay']/a[text()
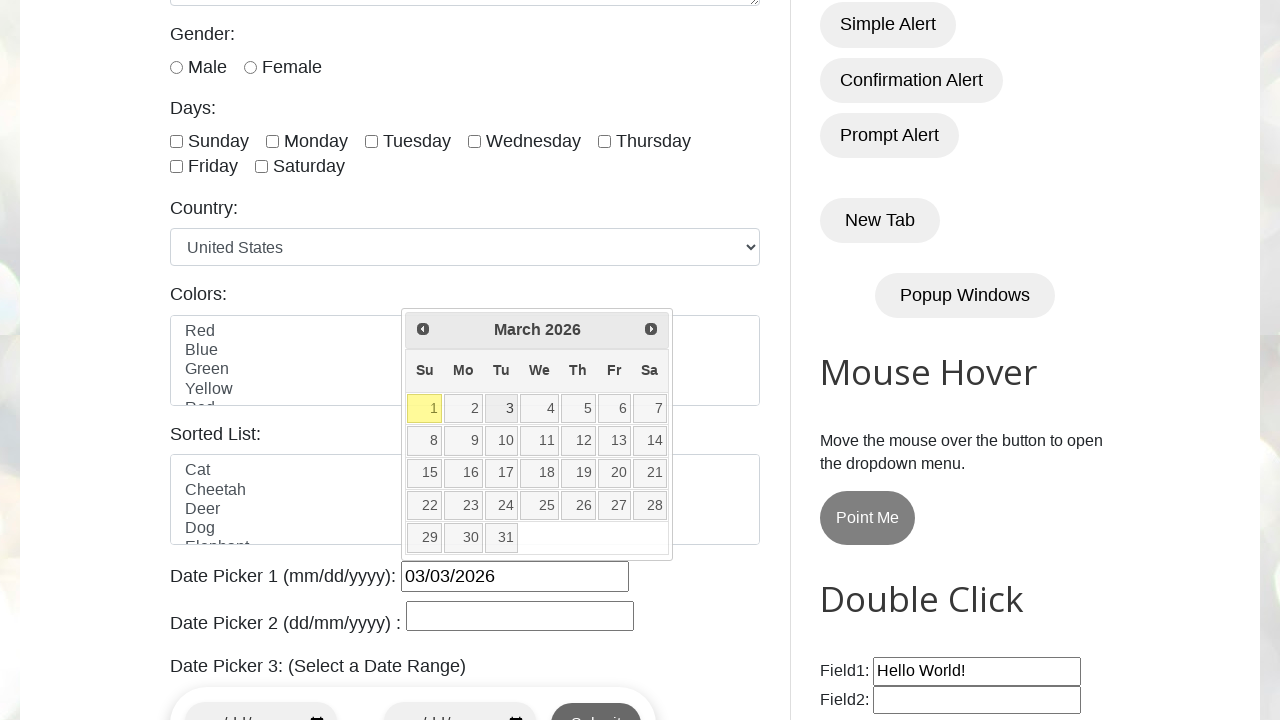

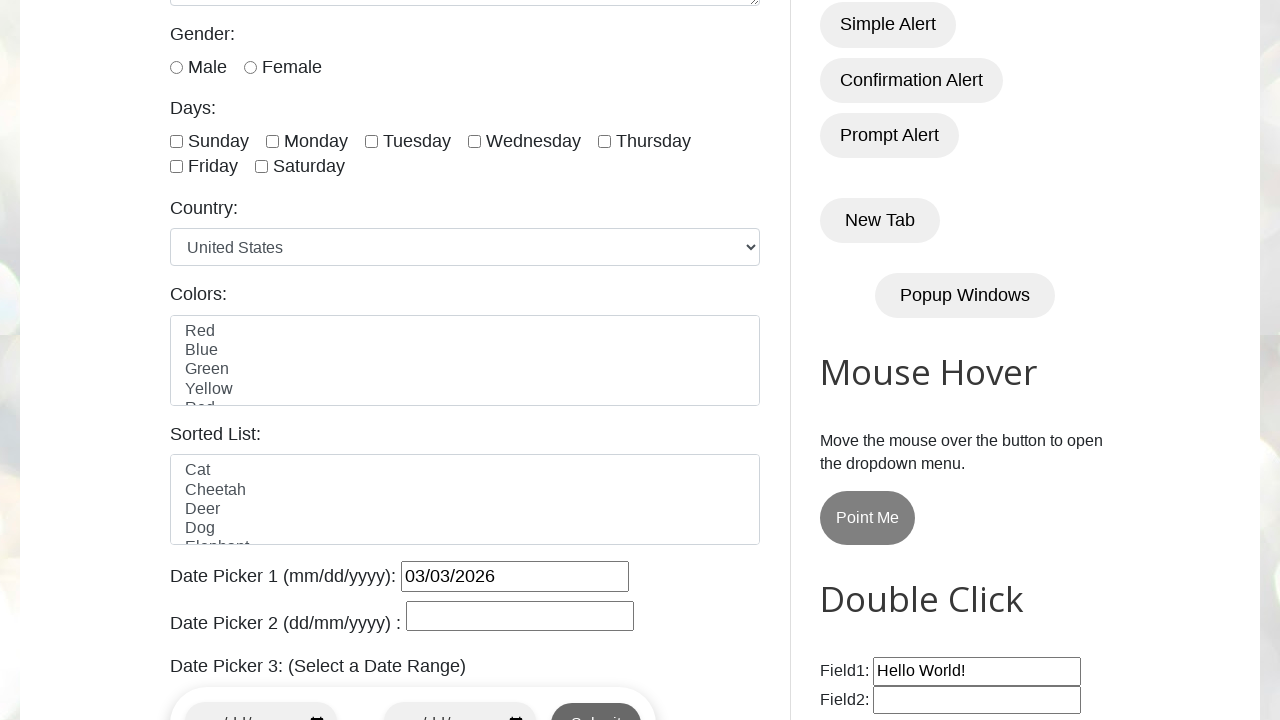